Tests VWO app by clicking on the "Start a free trial" link using partial link text matching

Starting URL: https://app.vwo.com

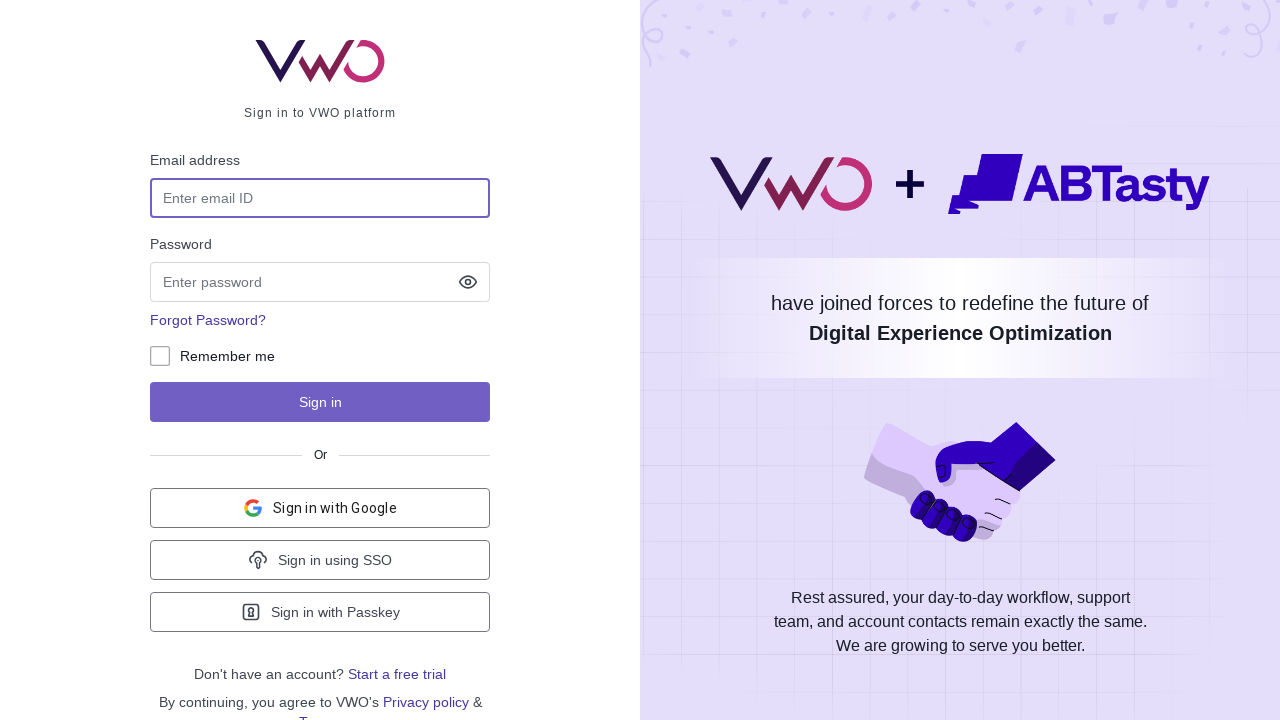

Navigated to https://app.vwo.com
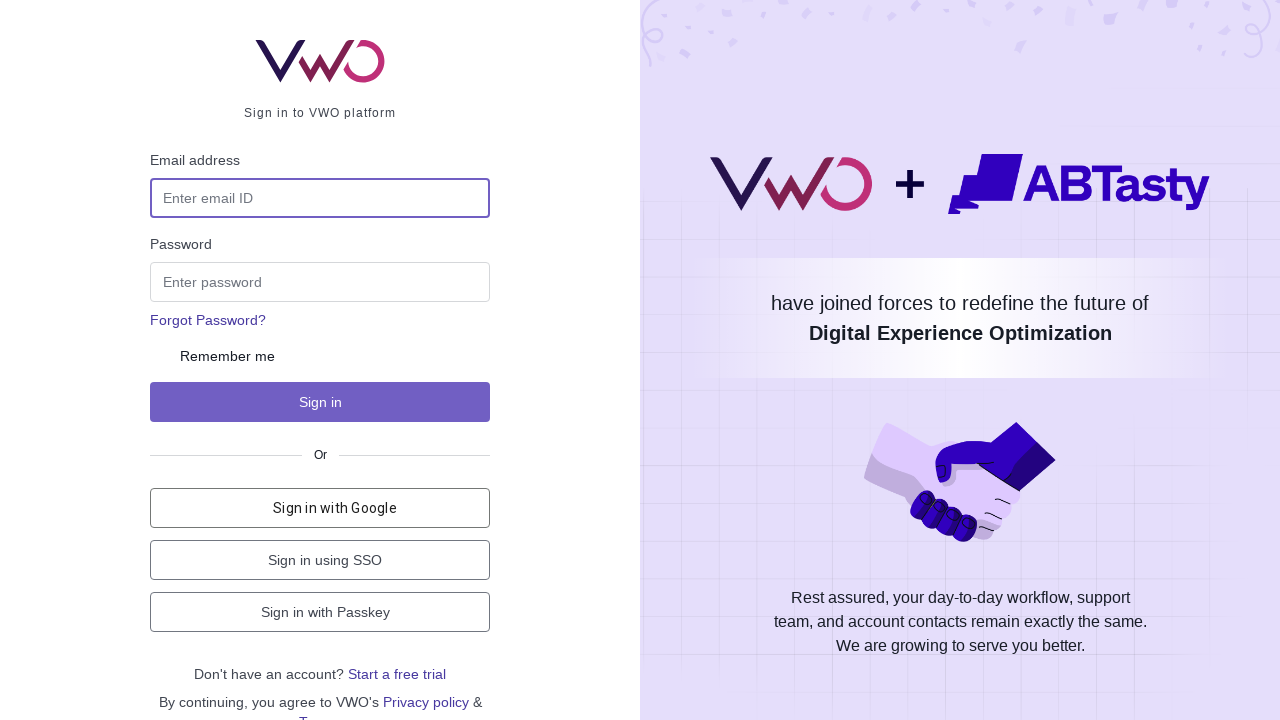

Clicked on 'Start a free trial' link using partial text matching at (397, 674) on text=Start a free
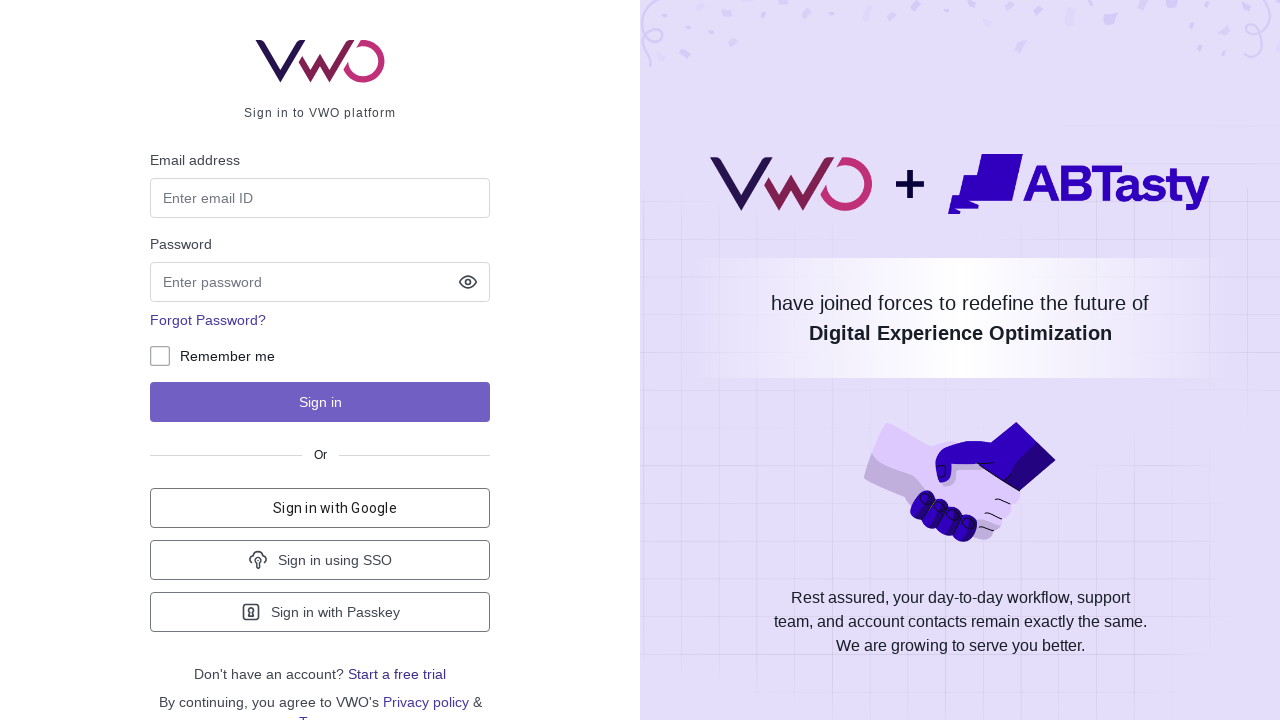

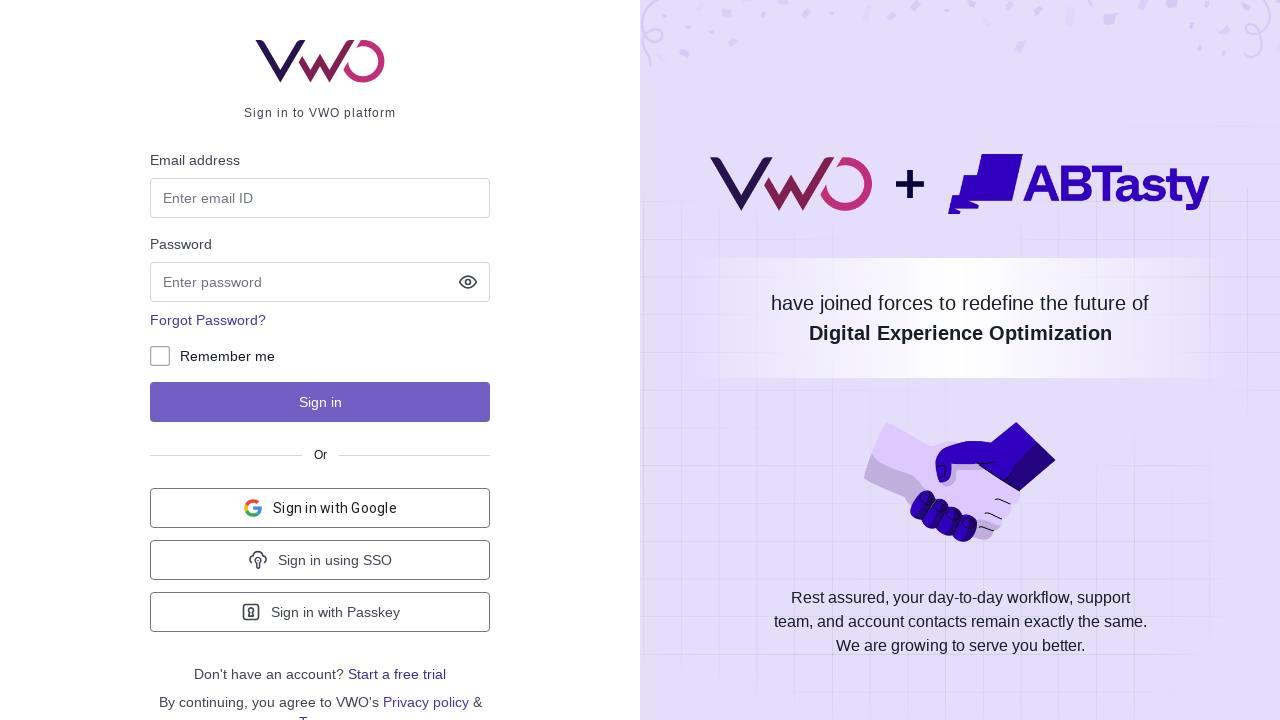